Navigates to the IJMeet homepage and verifies the page loads correctly

Starting URL: https://ijmeet.com/

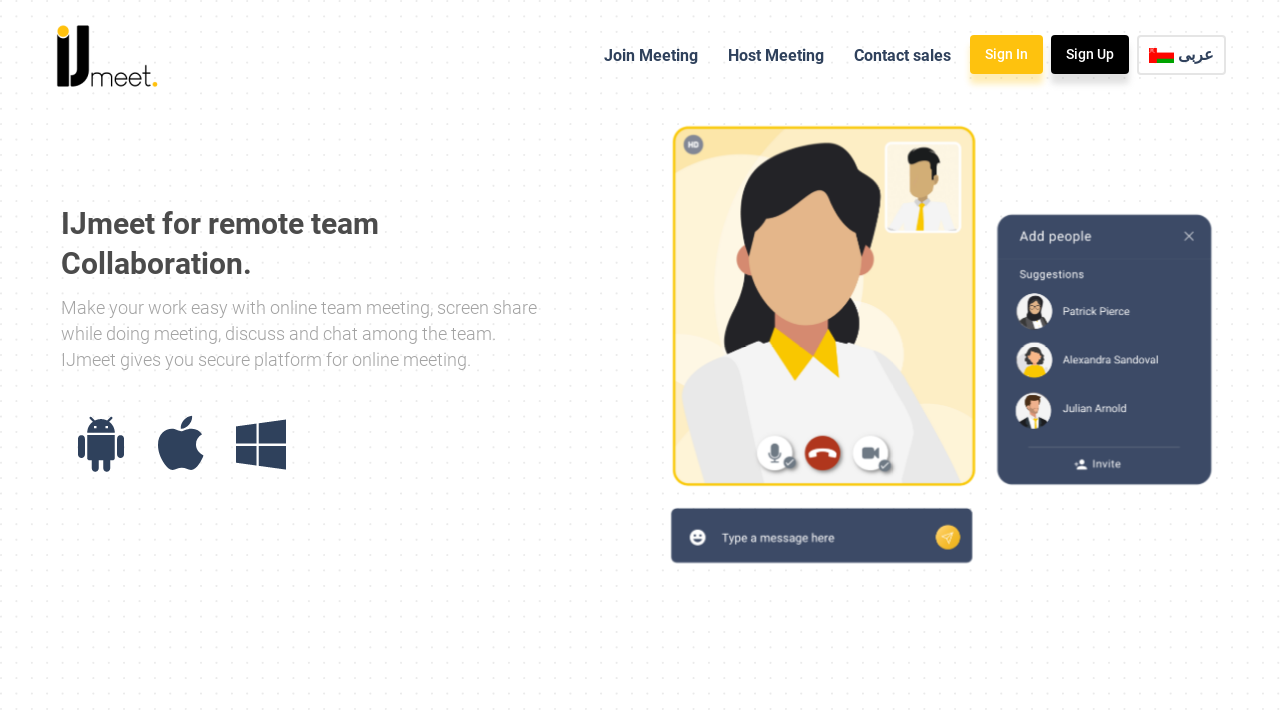

Navigated to IJMeet homepage at https://ijmeet.com/
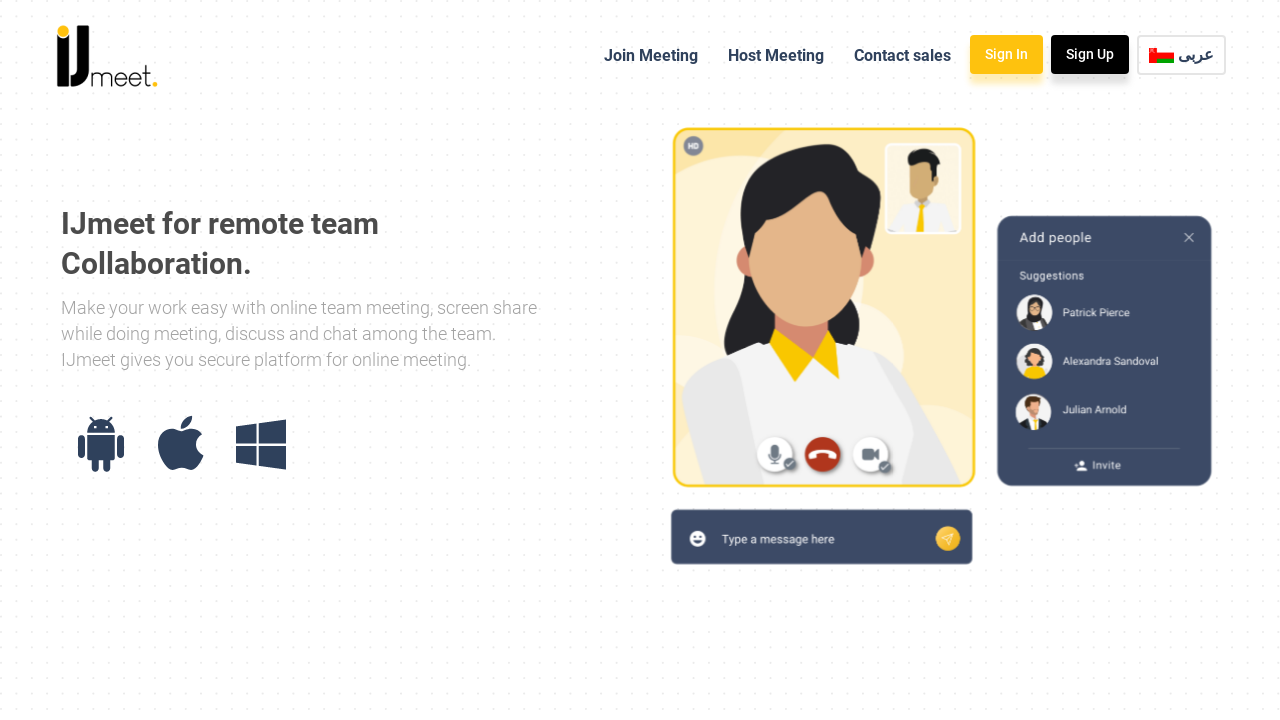

Retrieved current page URL: https://ijmeet.com/
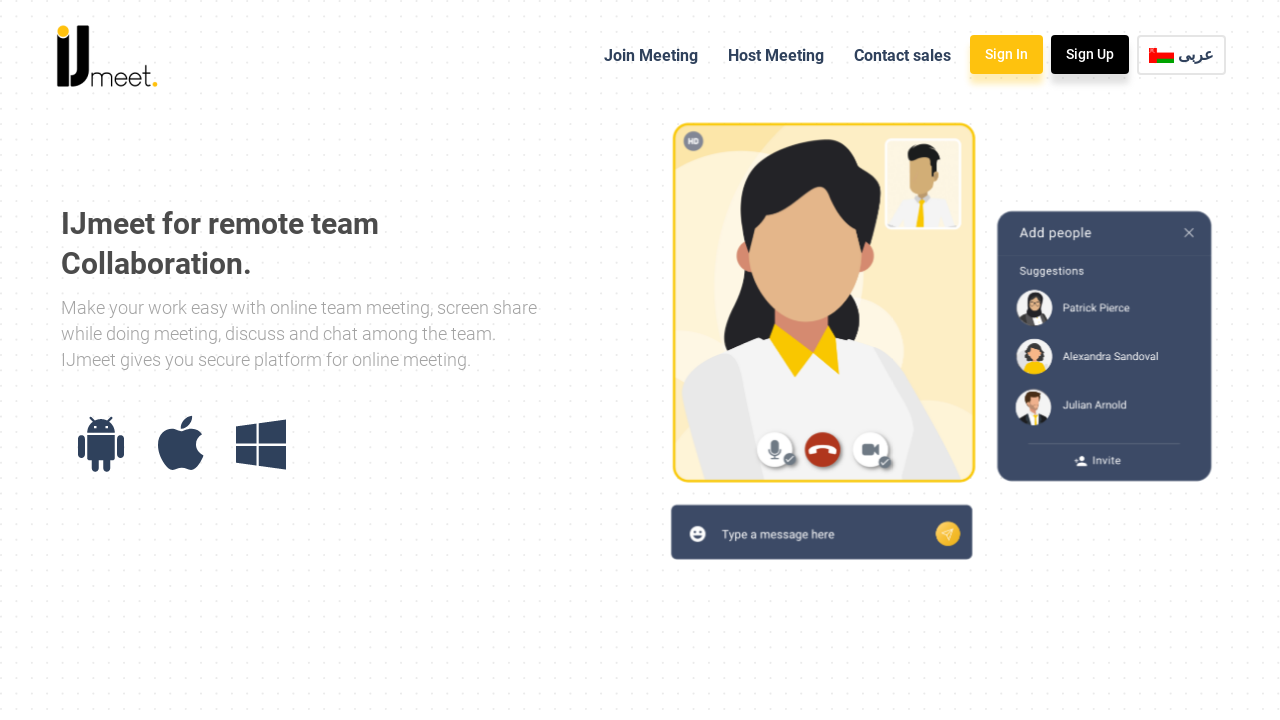

Verified page URL matches expected URL https://ijmeet.com/
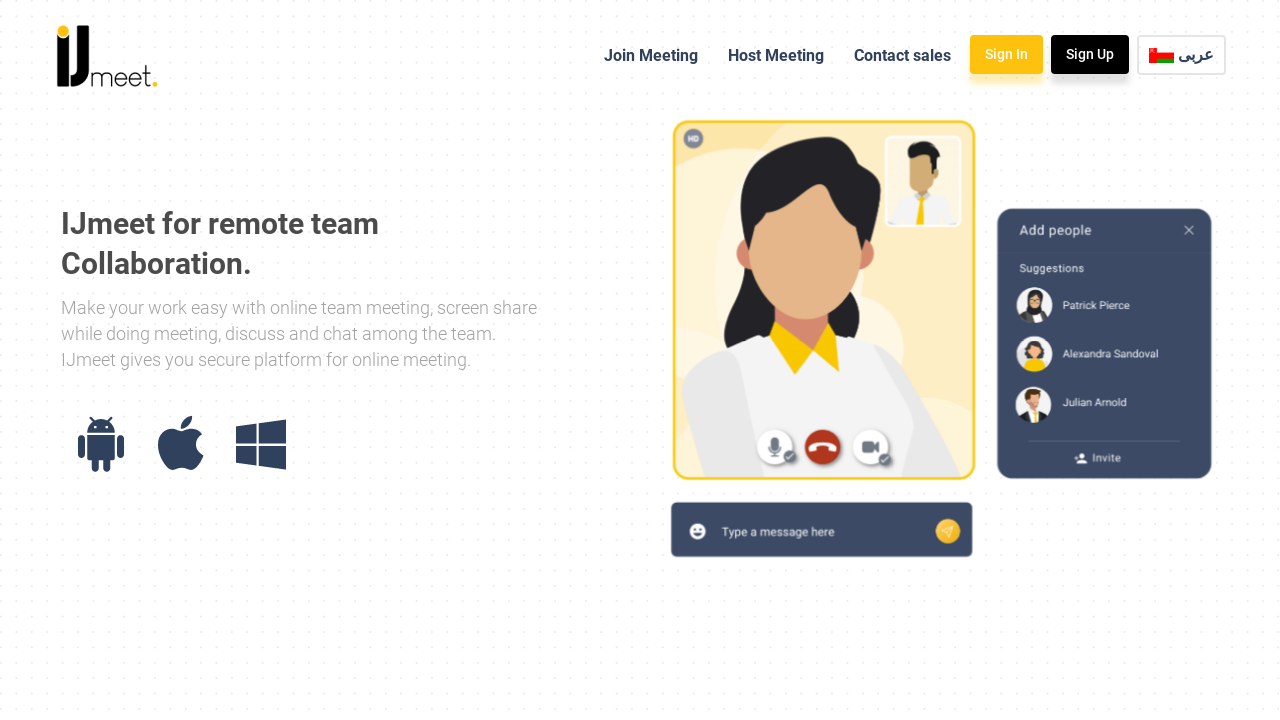

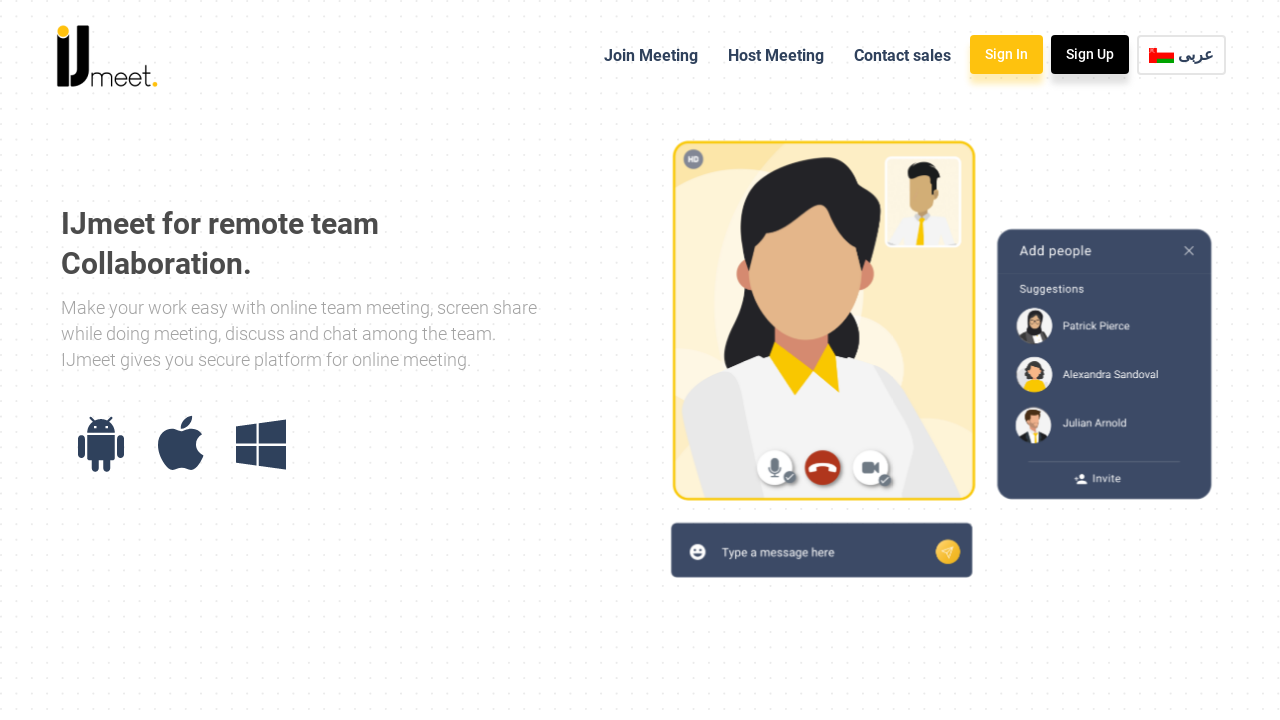